Tests static dropdown interaction by selecting options using different methods (by index, by visible text, and by value) on a currency dropdown

Starting URL: https://rahulshettyacademy.com/dropdownsPractise/

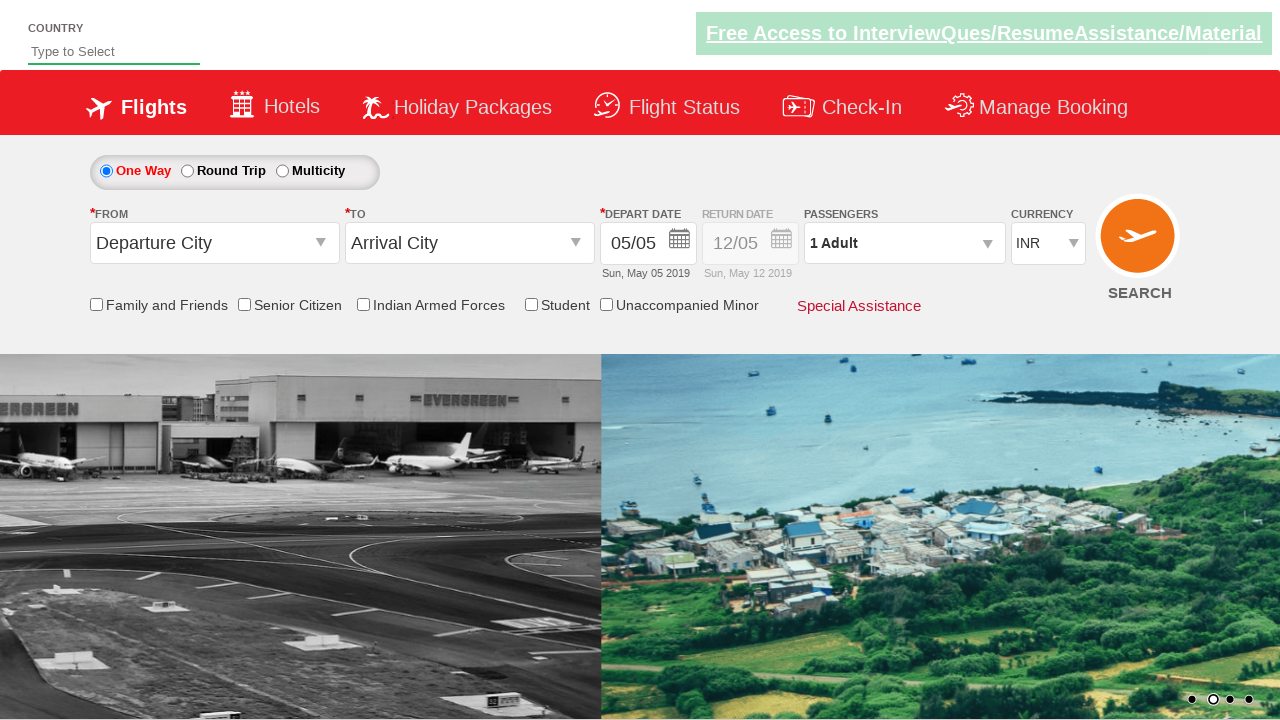

Navigated to Rahul Shetty Academy dropdowns practice page
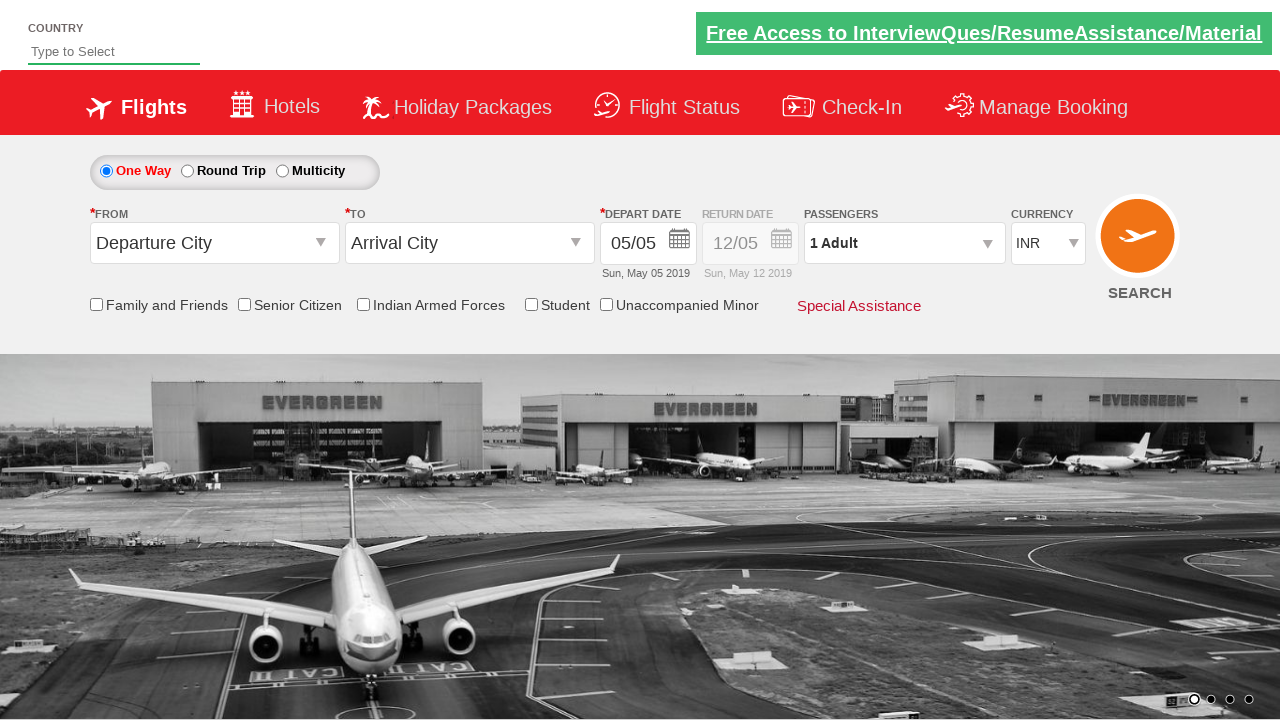

Selected currency dropdown option by index 3 (4th option) on select[name*='DropDownListCurrency']
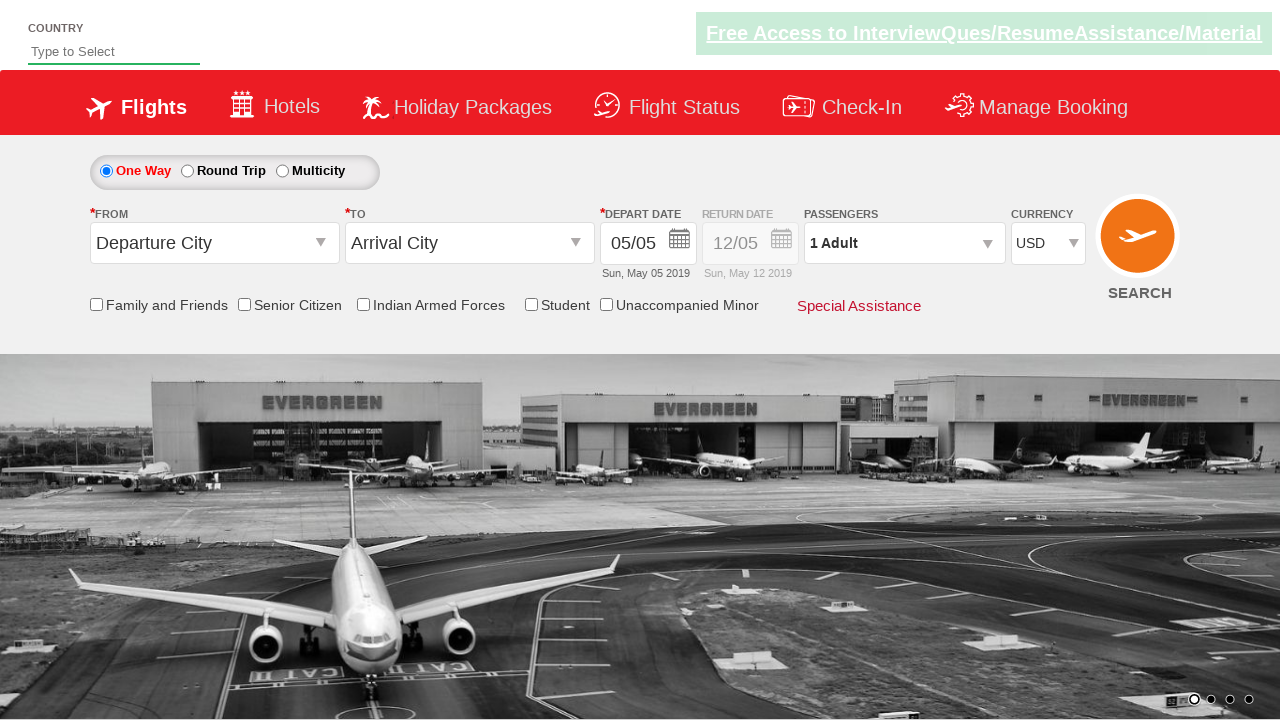

Selected currency dropdown option by visible text 'AED' on select[name*='DropDownListCurrency']
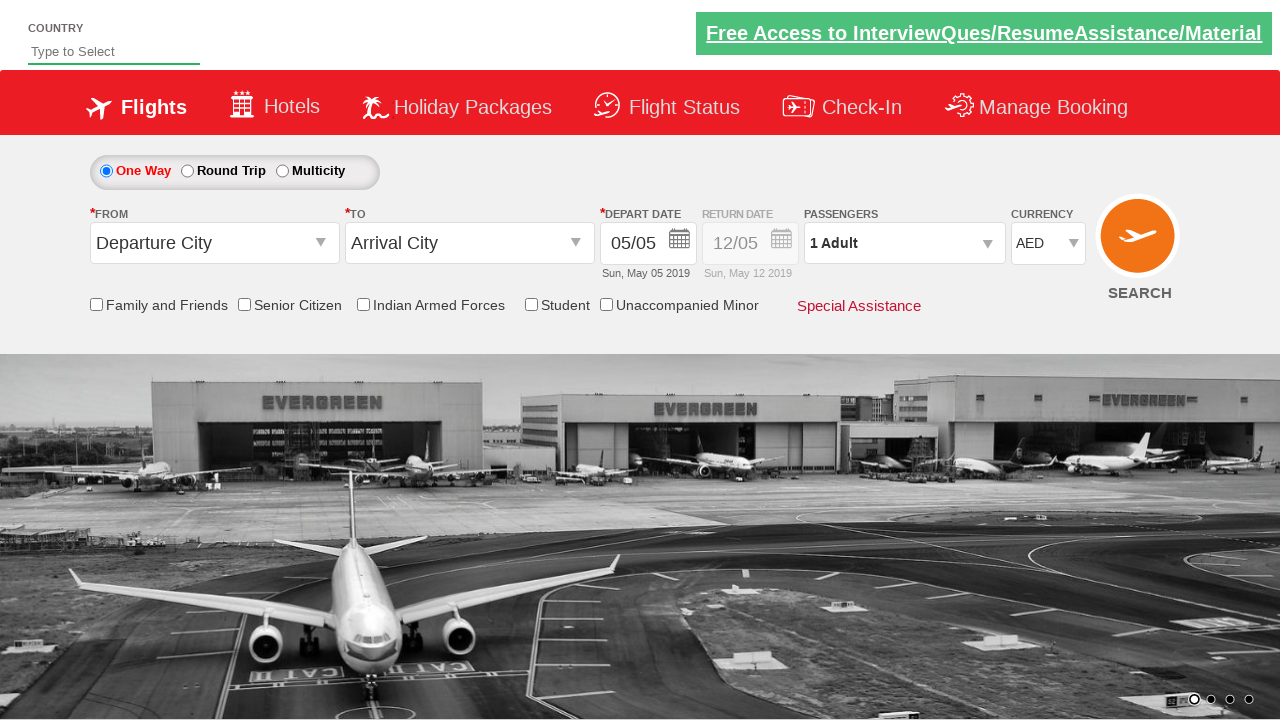

Selected currency dropdown option by value 'INR' on select[name*='DropDownListCurrency']
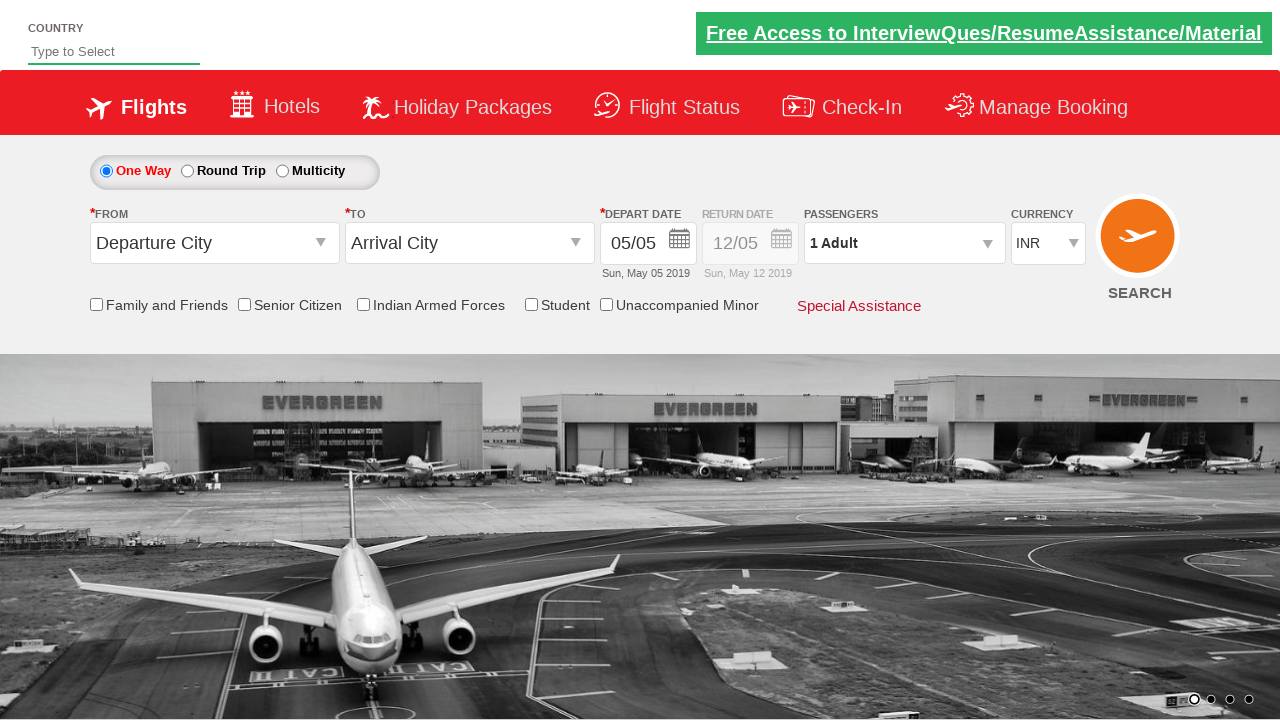

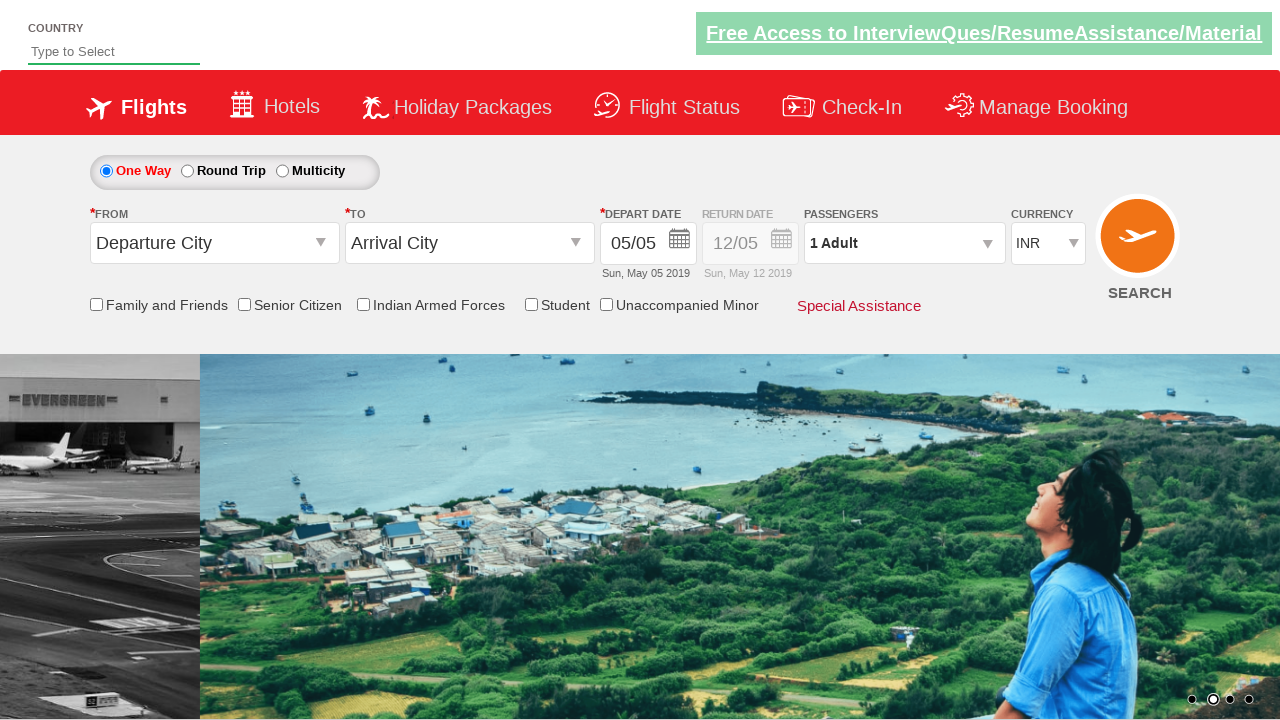